Tests drag and drop functionality by dragging element A to element B and verifying the swap

Starting URL: https://the-internet.herokuapp.com/

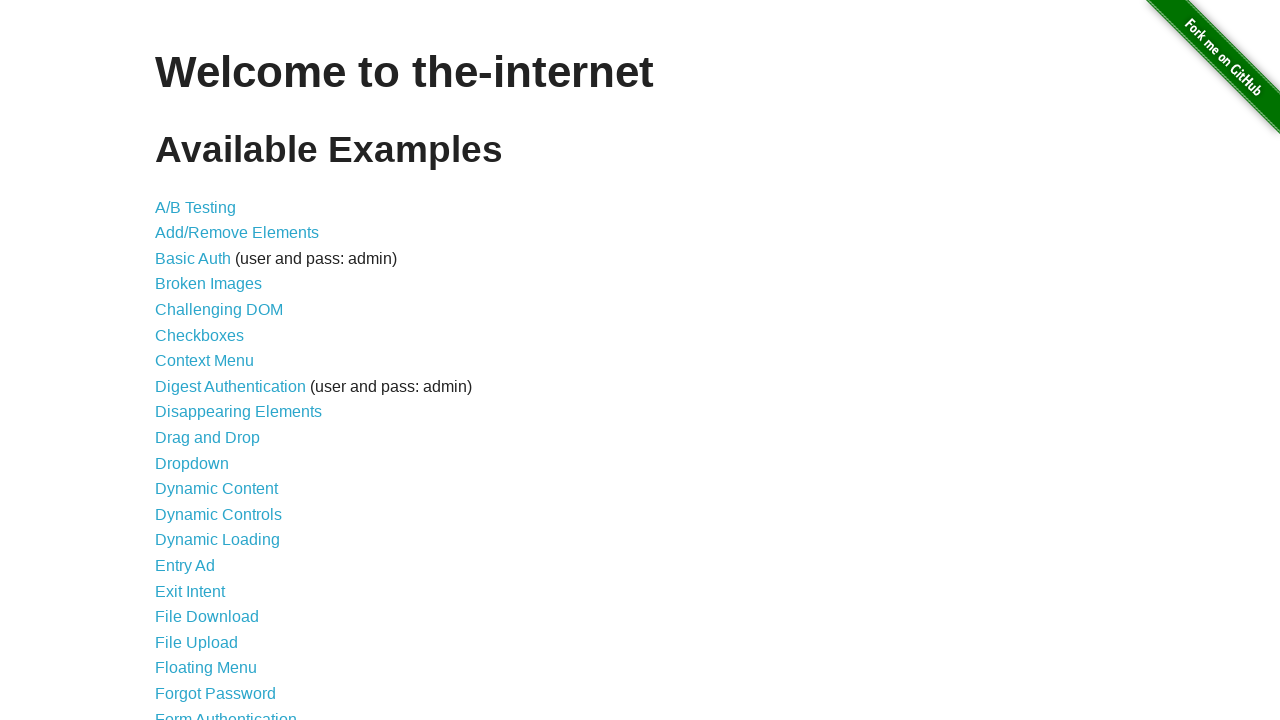

Clicked Drag and Drop link at (208, 438) on internal:role=link[name="Drag and Drop"i]
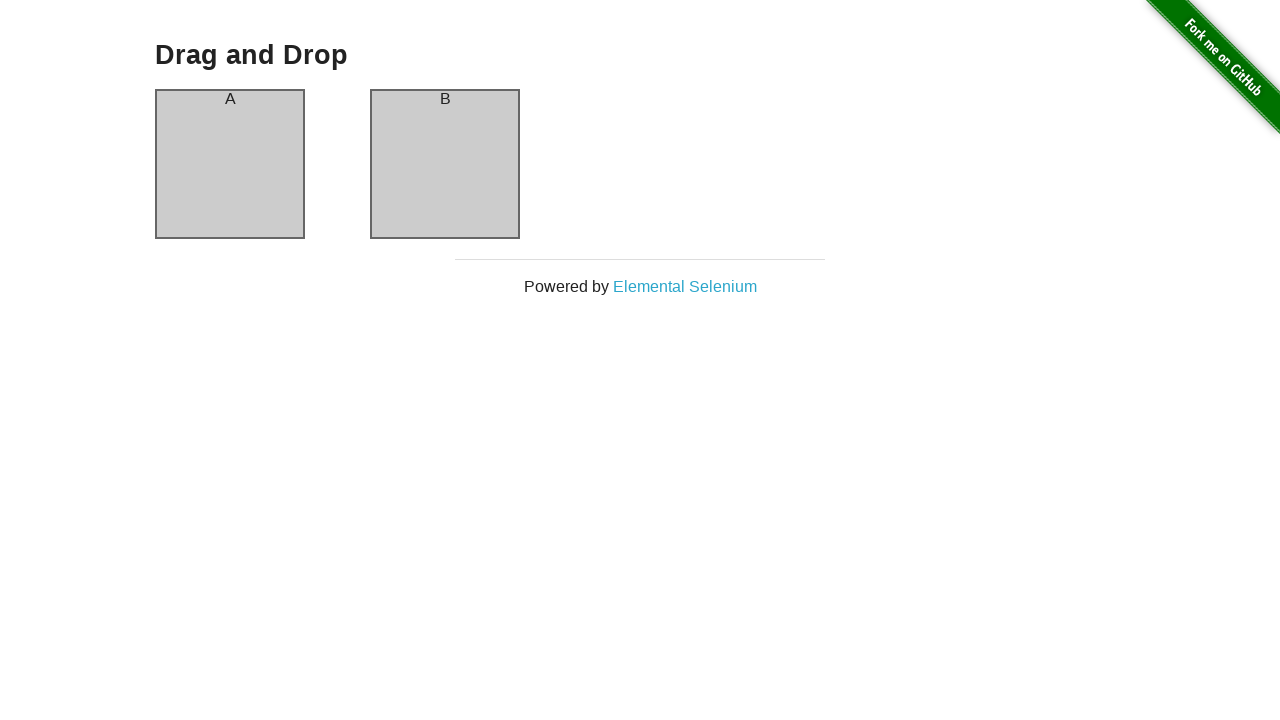

Drag and Drop page loaded
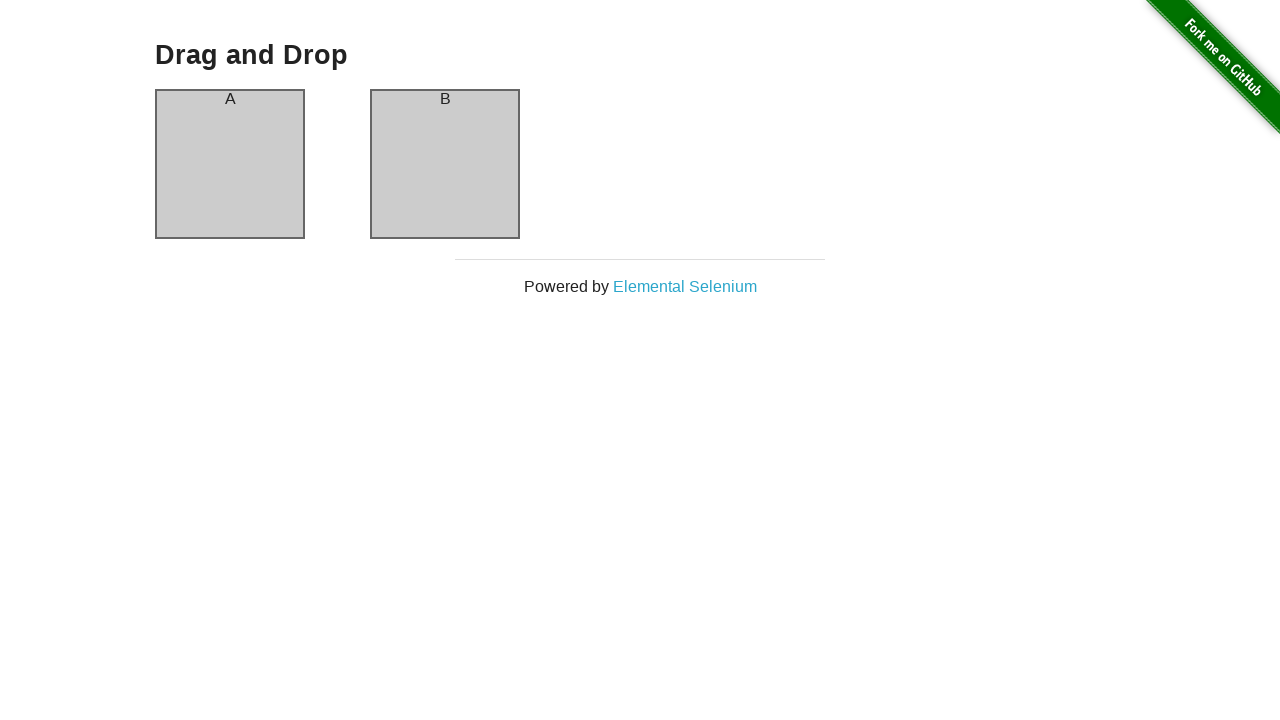

Dragged element A to element B at (445, 164)
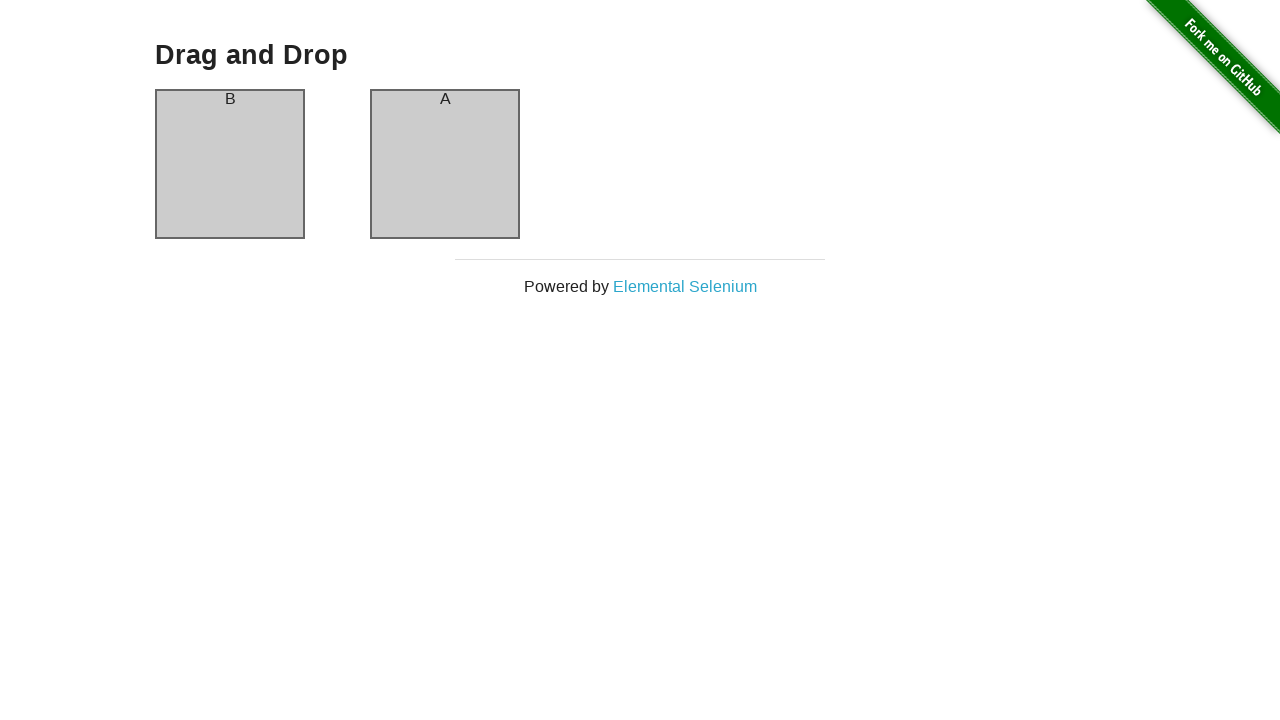

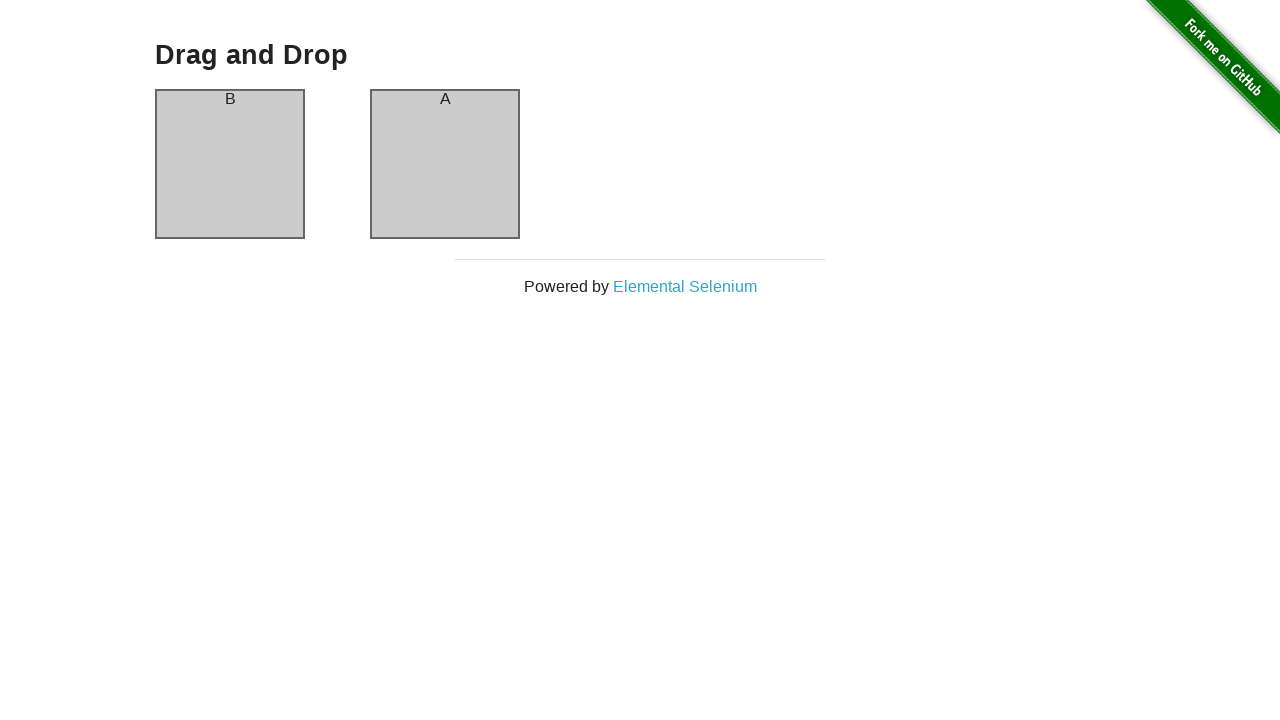